Tests the Remirror rich text editor by typing text with mentions, selecting text, and applying/removing bold and underline formatting commands.

Starting URL: https://remirror.io/

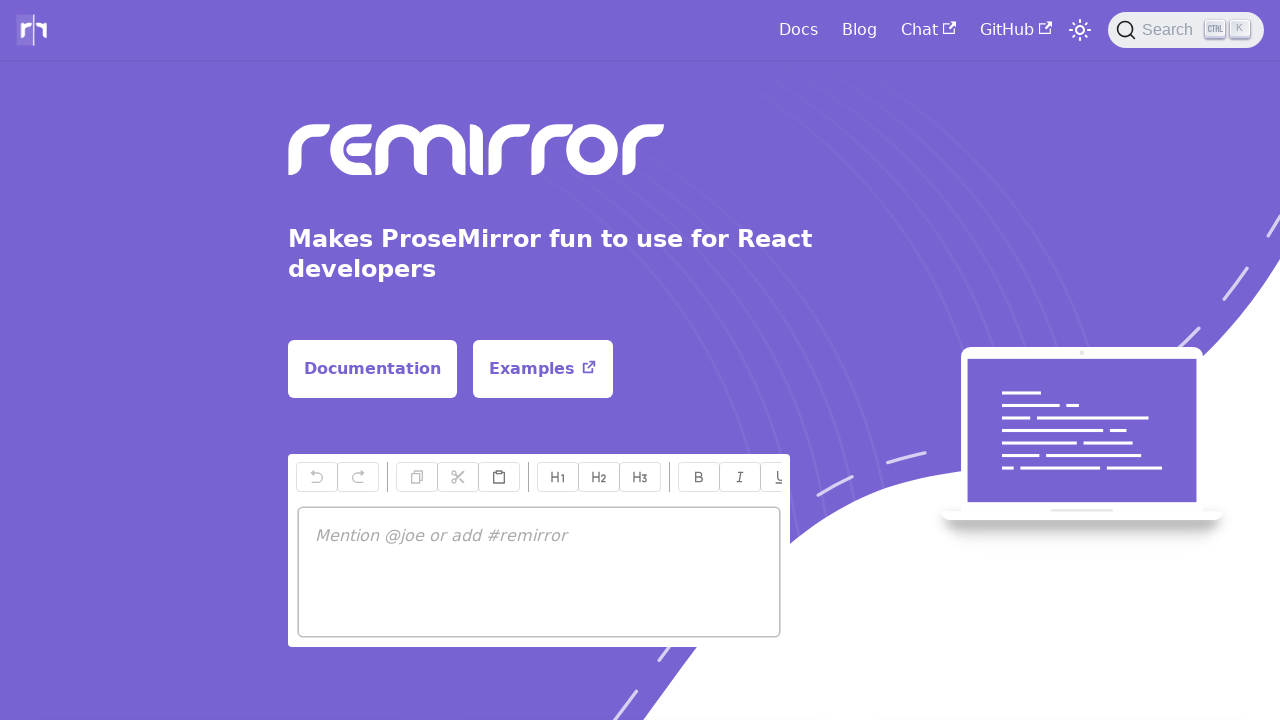

Waited for Docs text to load on Remirror page
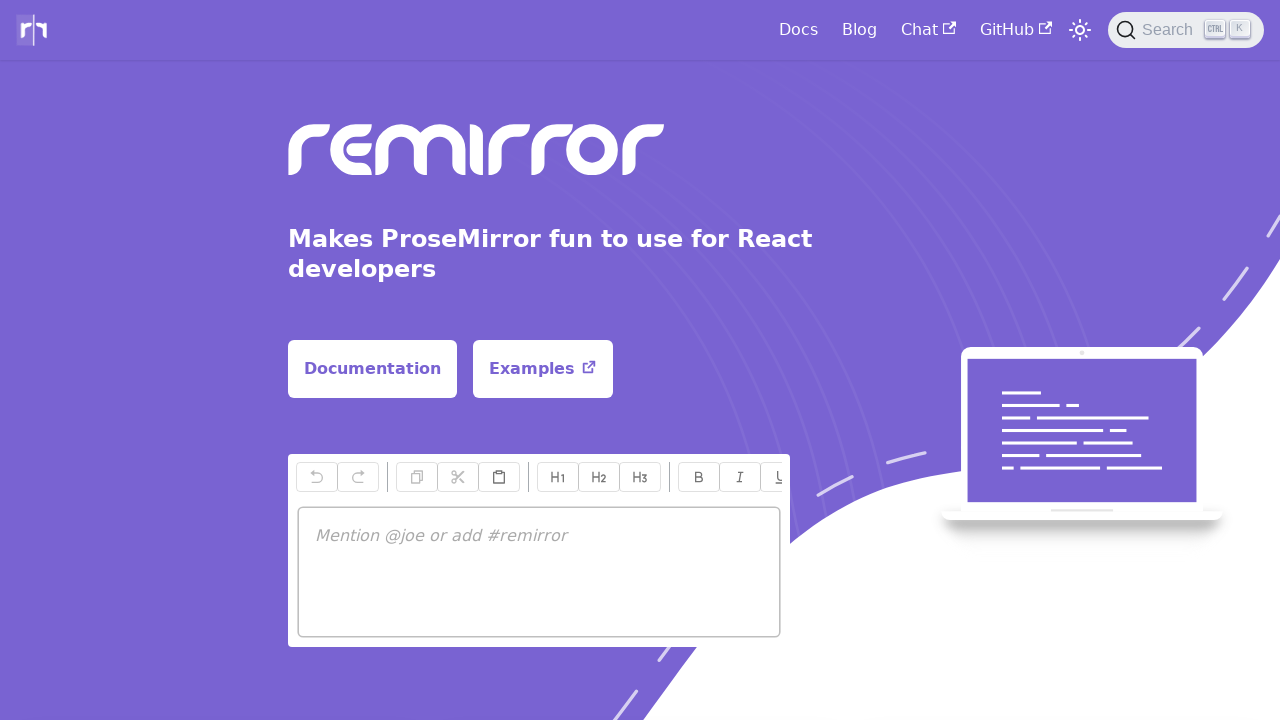

Typed '@j' in contenteditable editor to trigger mention on [contenteditable="true"]
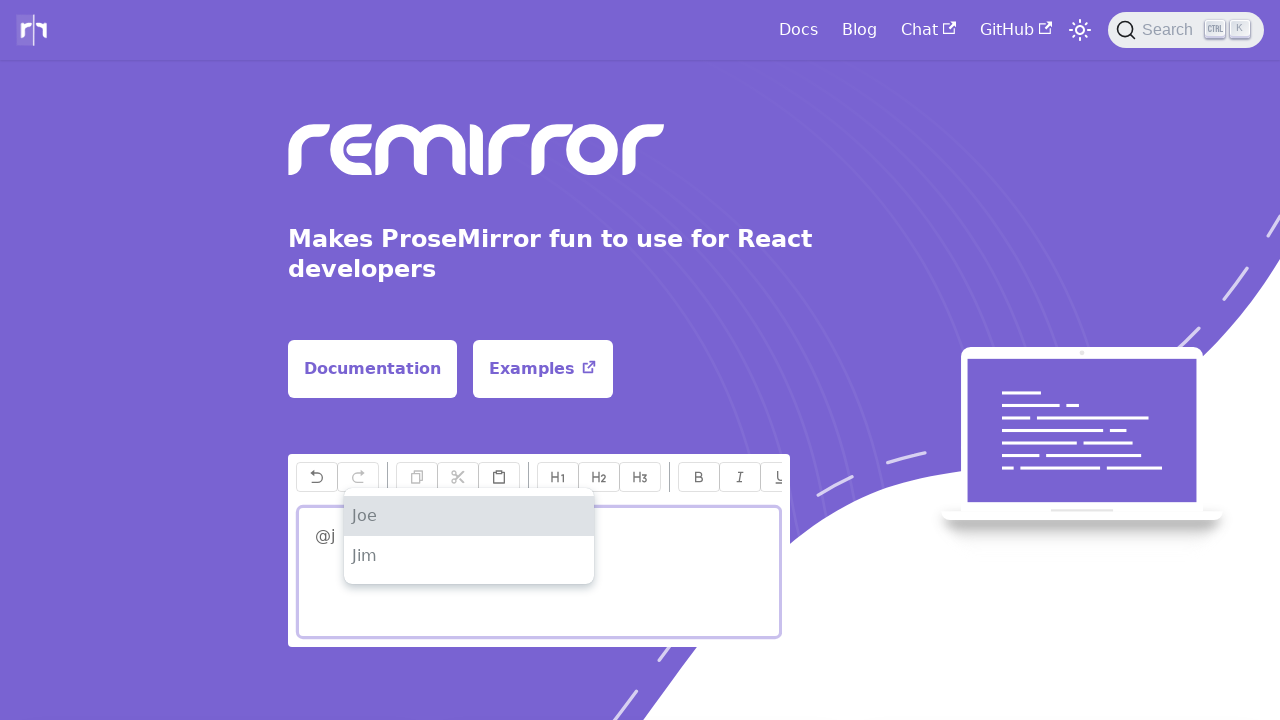

Pressed Enter to select mention suggestion on [contenteditable="true"]
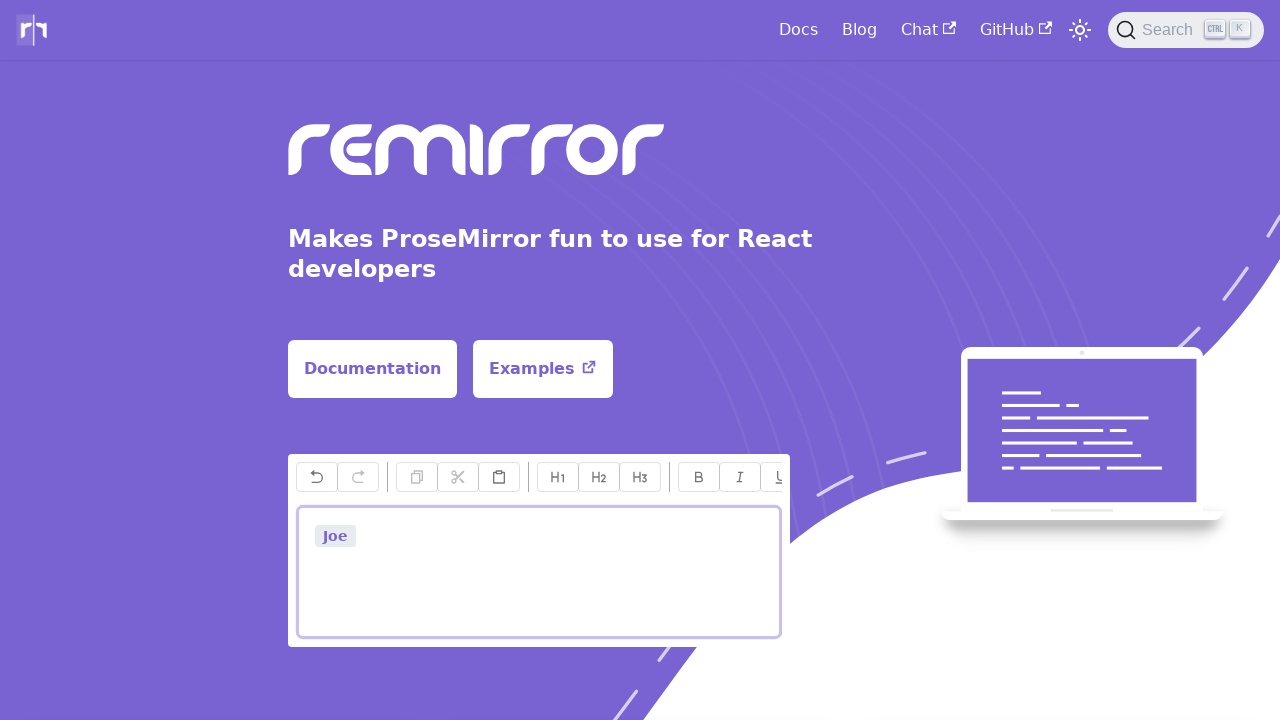

Held Shift key down
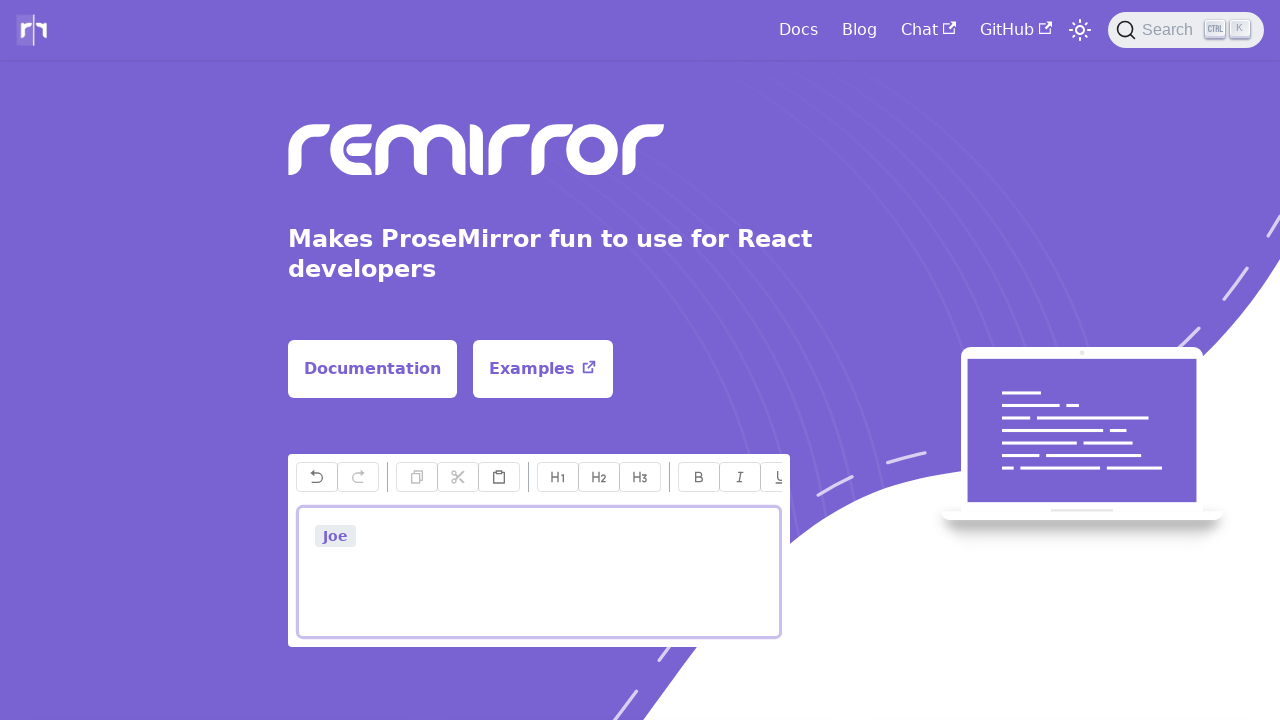

Held Control key down
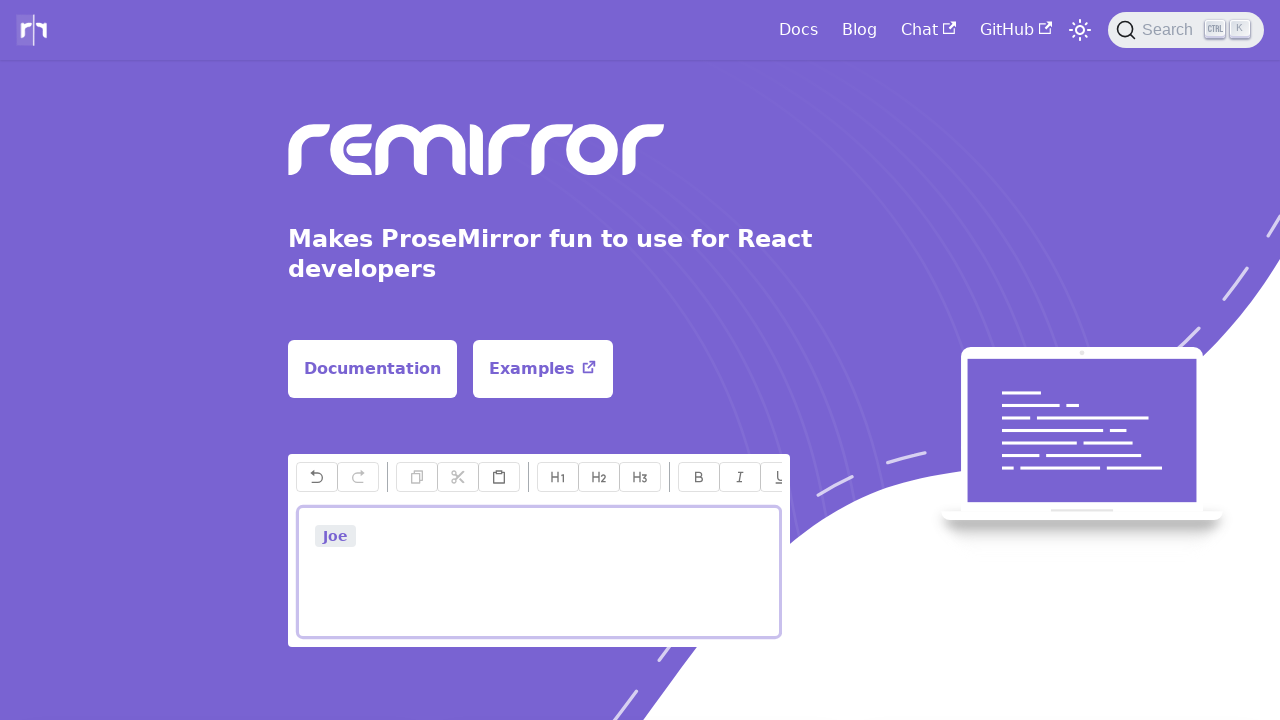

Pressed ArrowLeft to select text with Shift+Control on [contenteditable="true"]
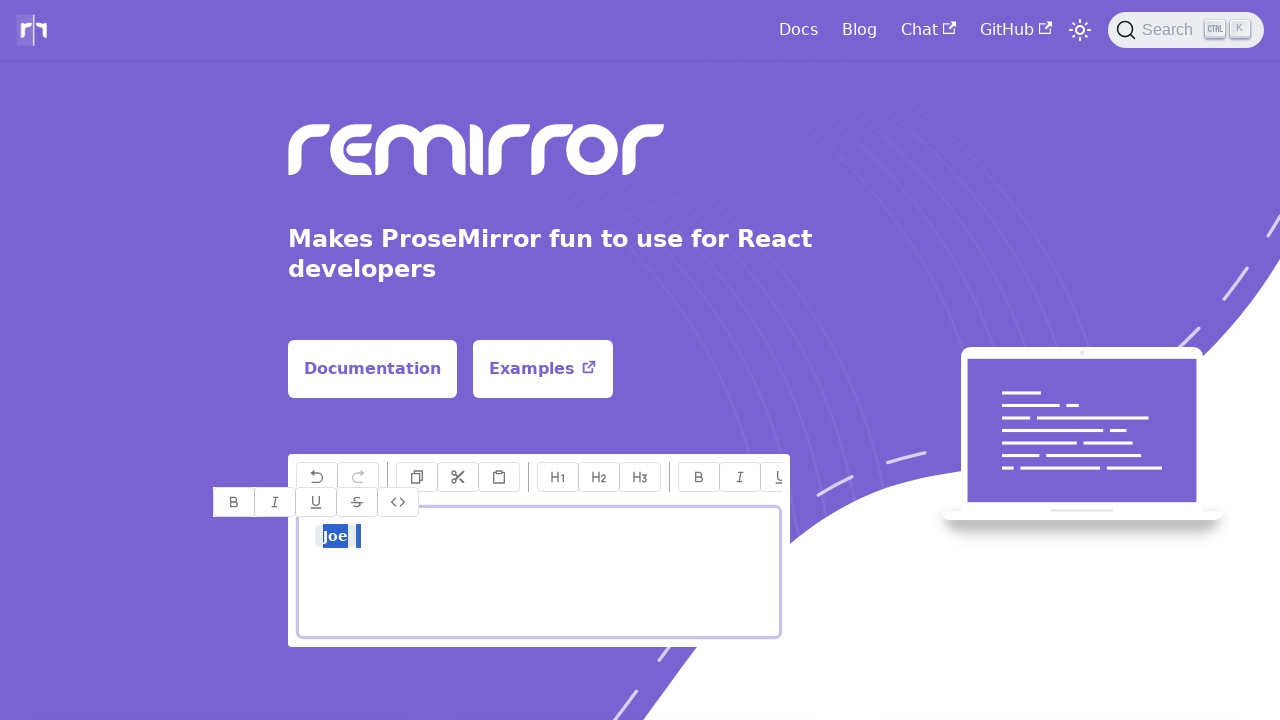

Released Control key
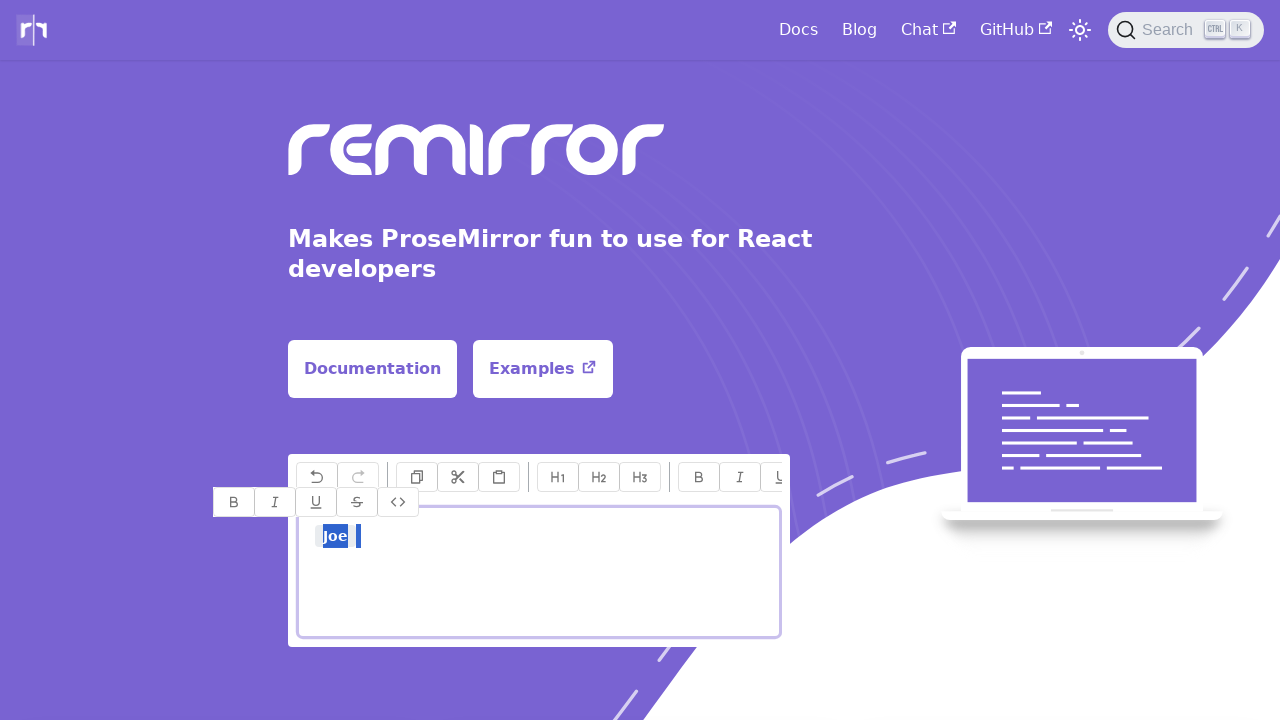

Released Shift key
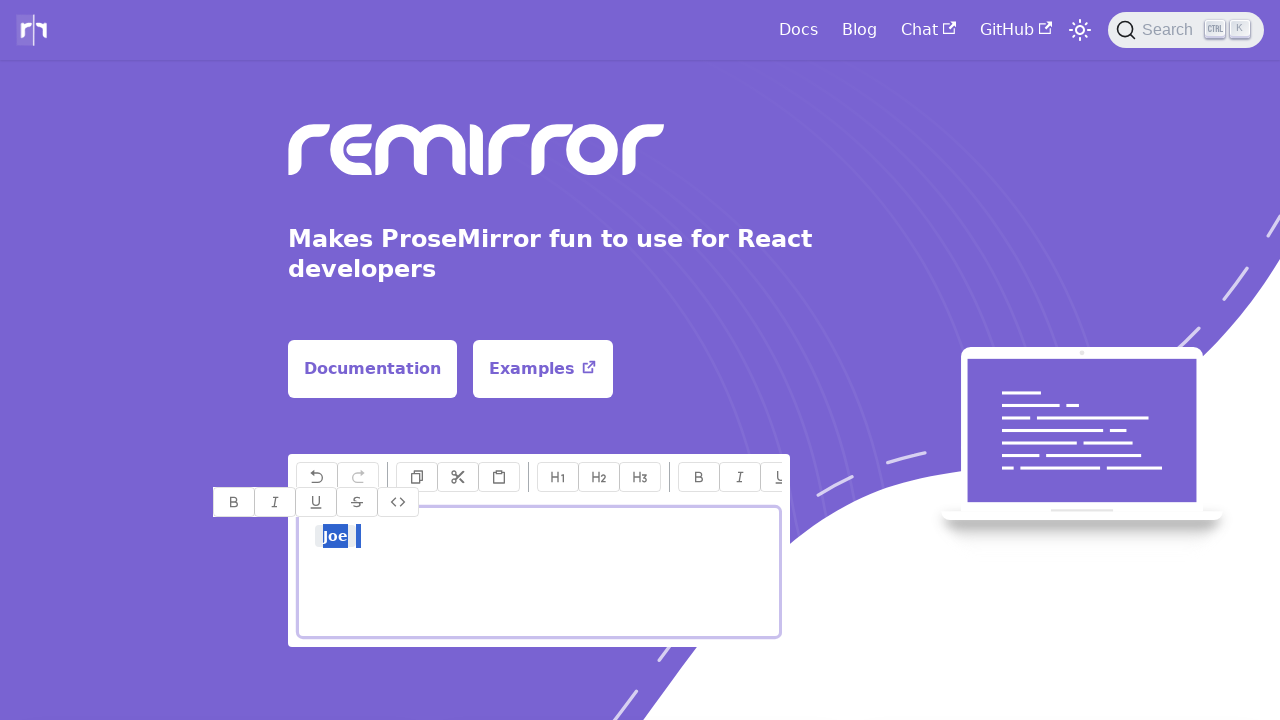

Clicked bold button to apply bold formatting at (699, 477) on [name='bold']
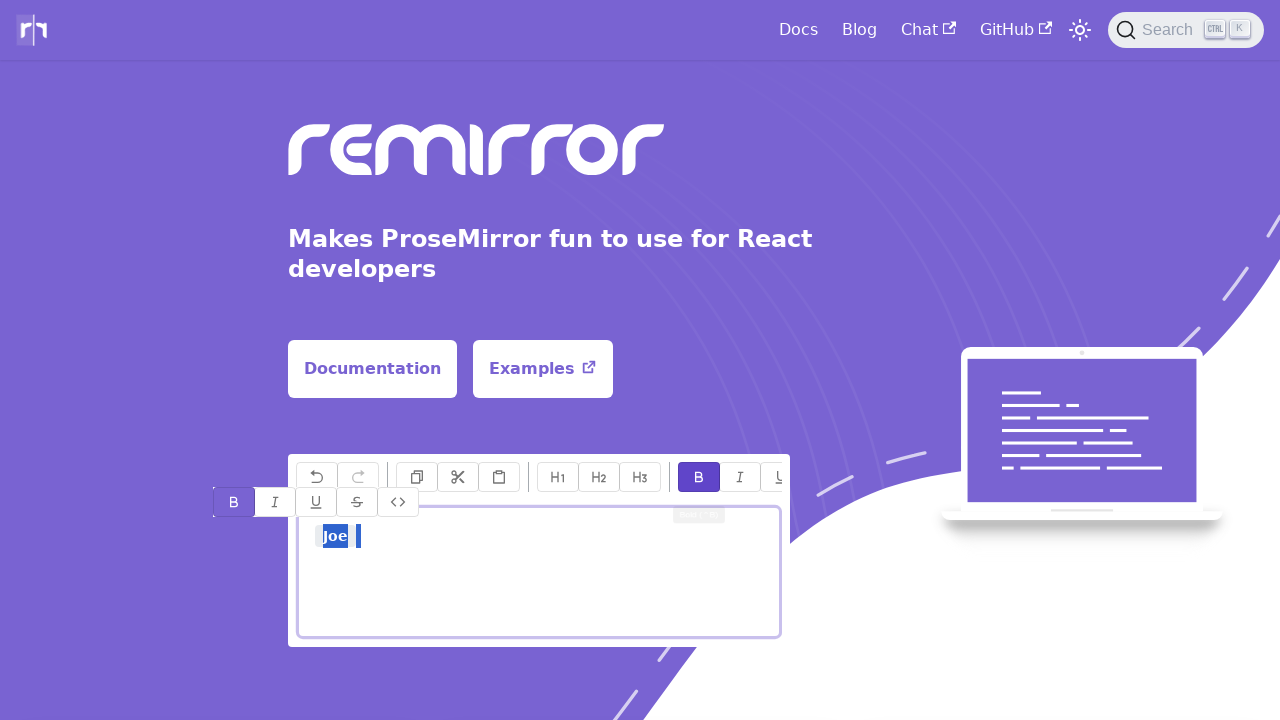

Clicked bold button to remove bold formatting at (699, 477) on [name='bold']
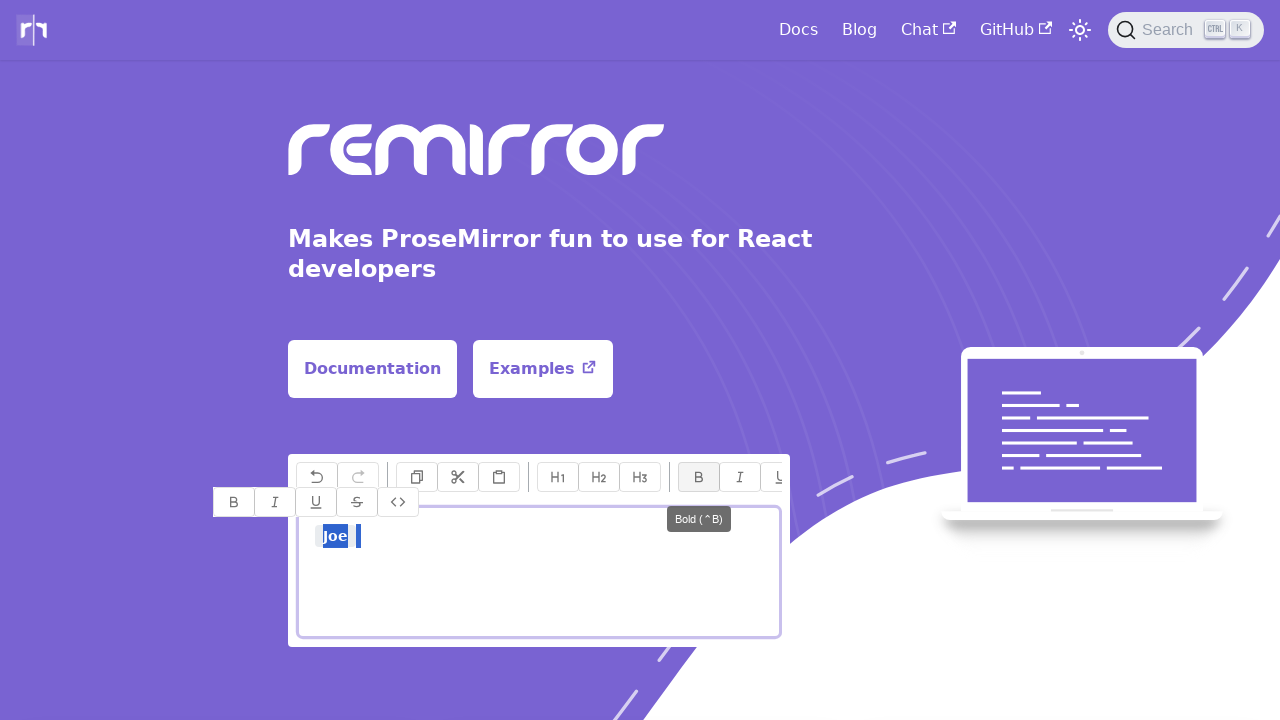

Held Shift key down
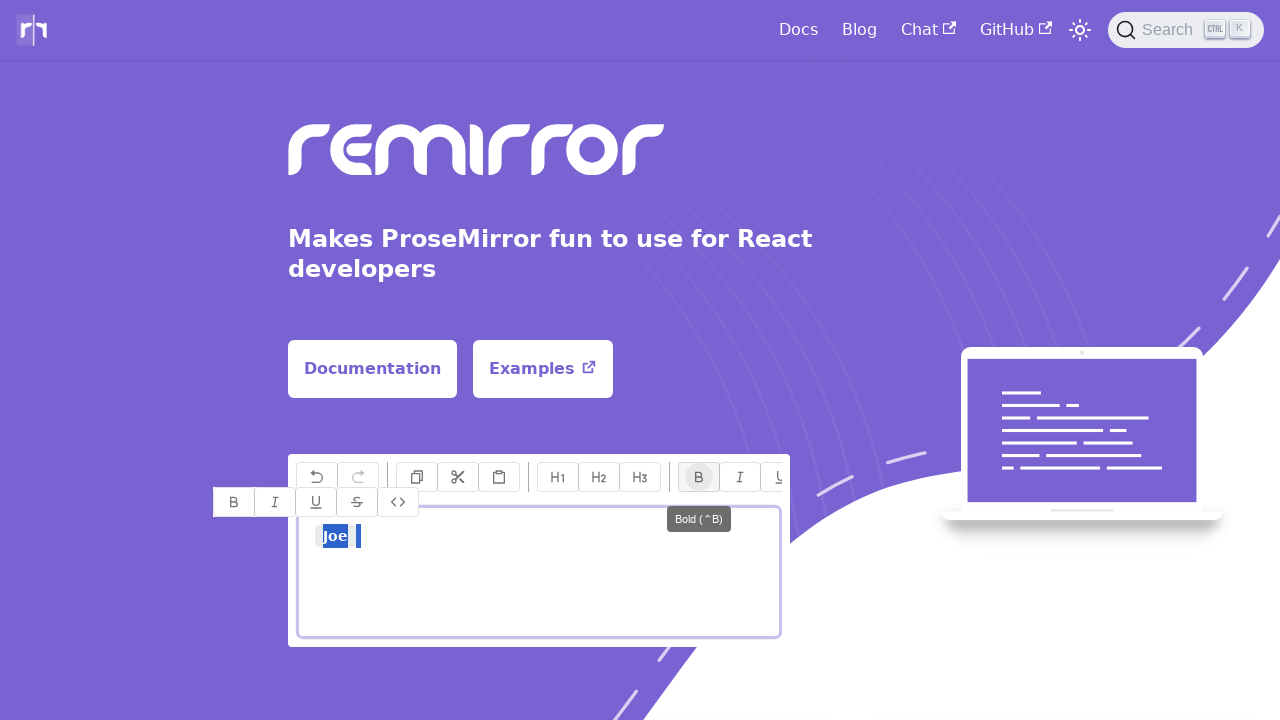

Held Control key down
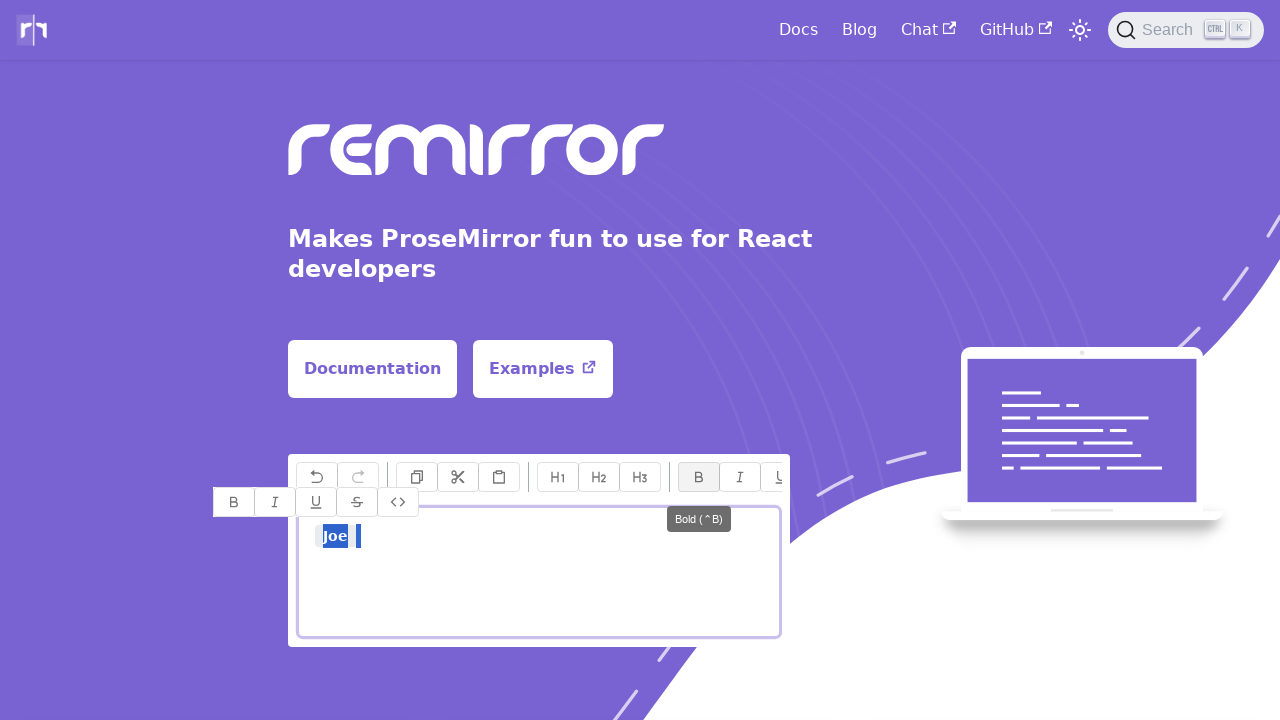

Pressed ArrowLeft to select text again with Shift+Control on [contenteditable="true"]
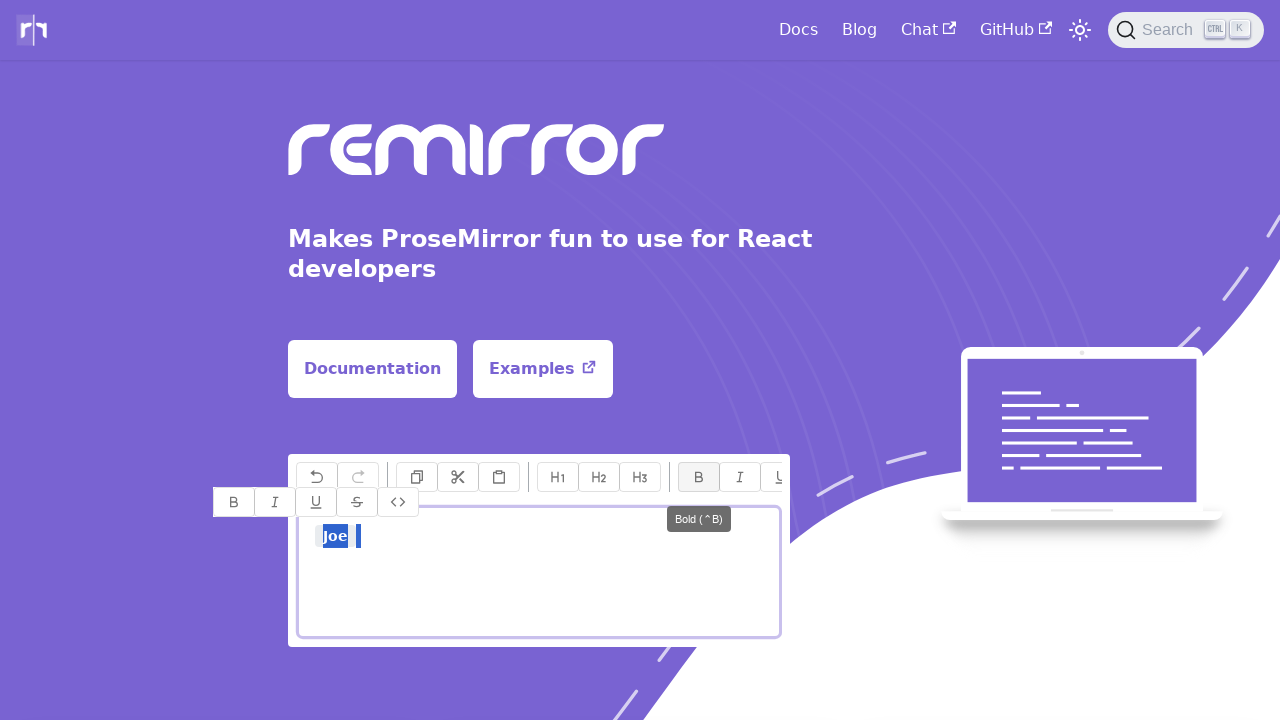

Released Control key
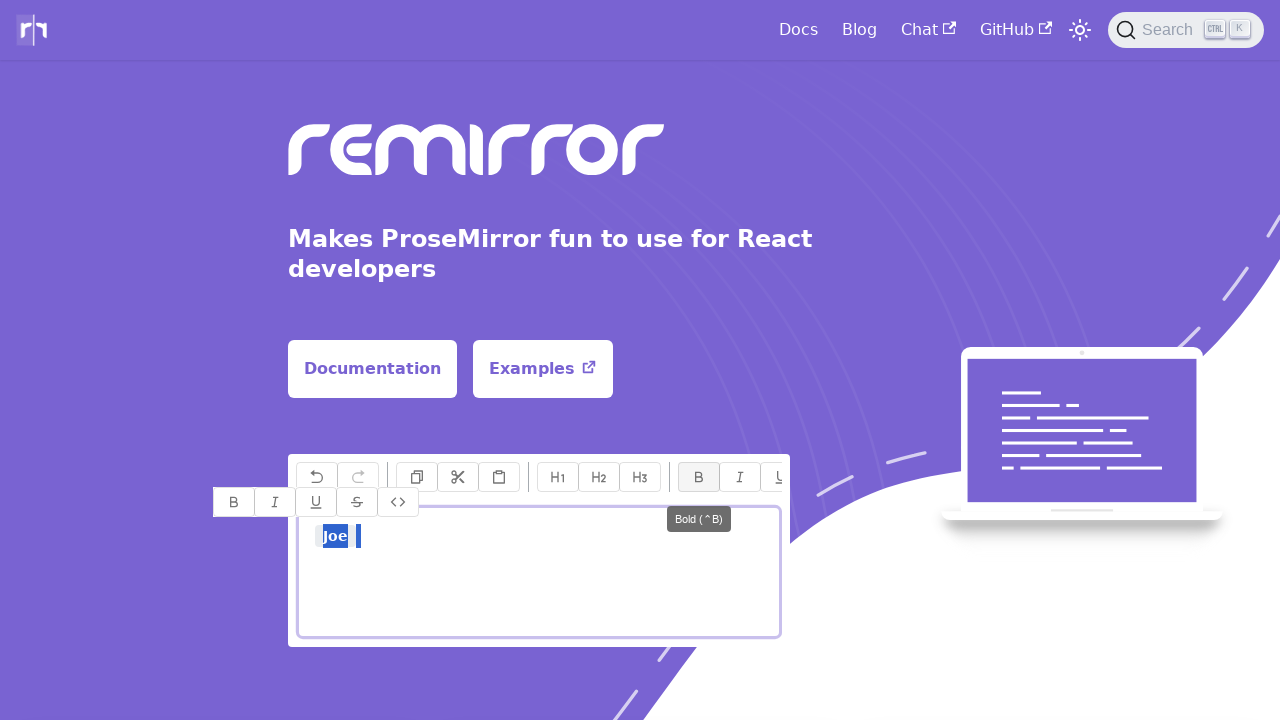

Released Shift key
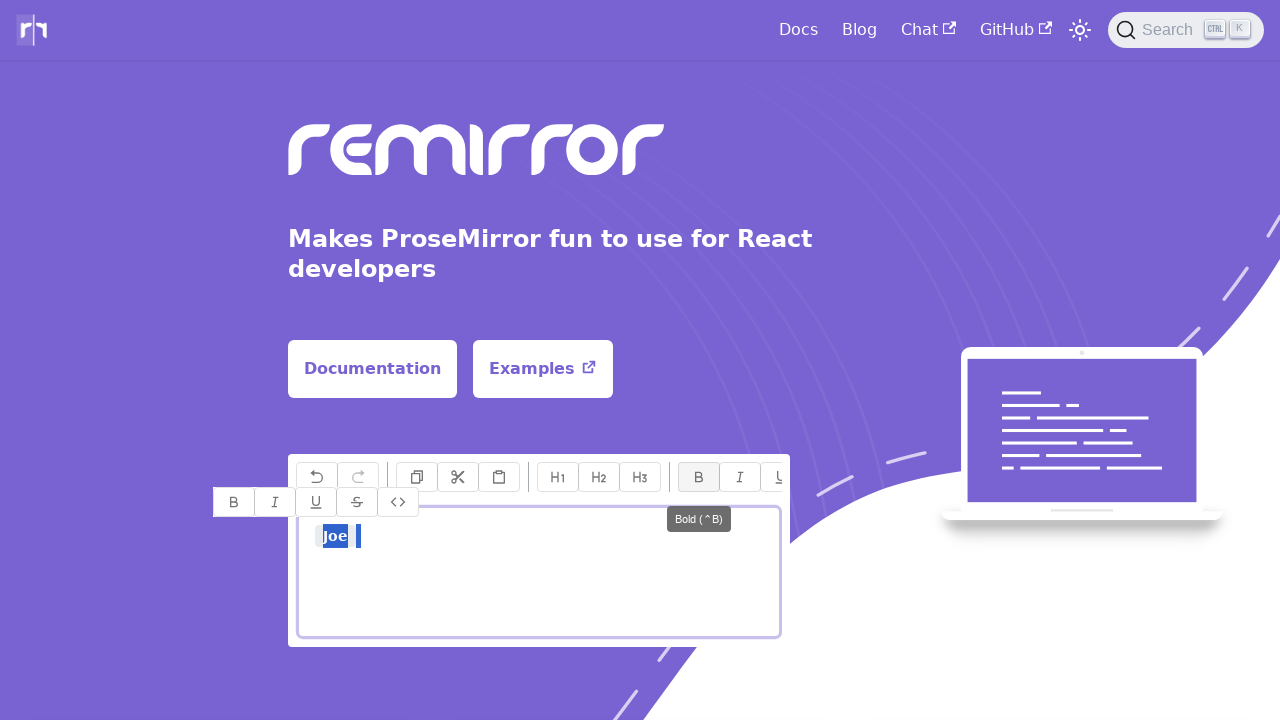

Clicked underline button to apply underline formatting at (774, 477) on [name='underline']
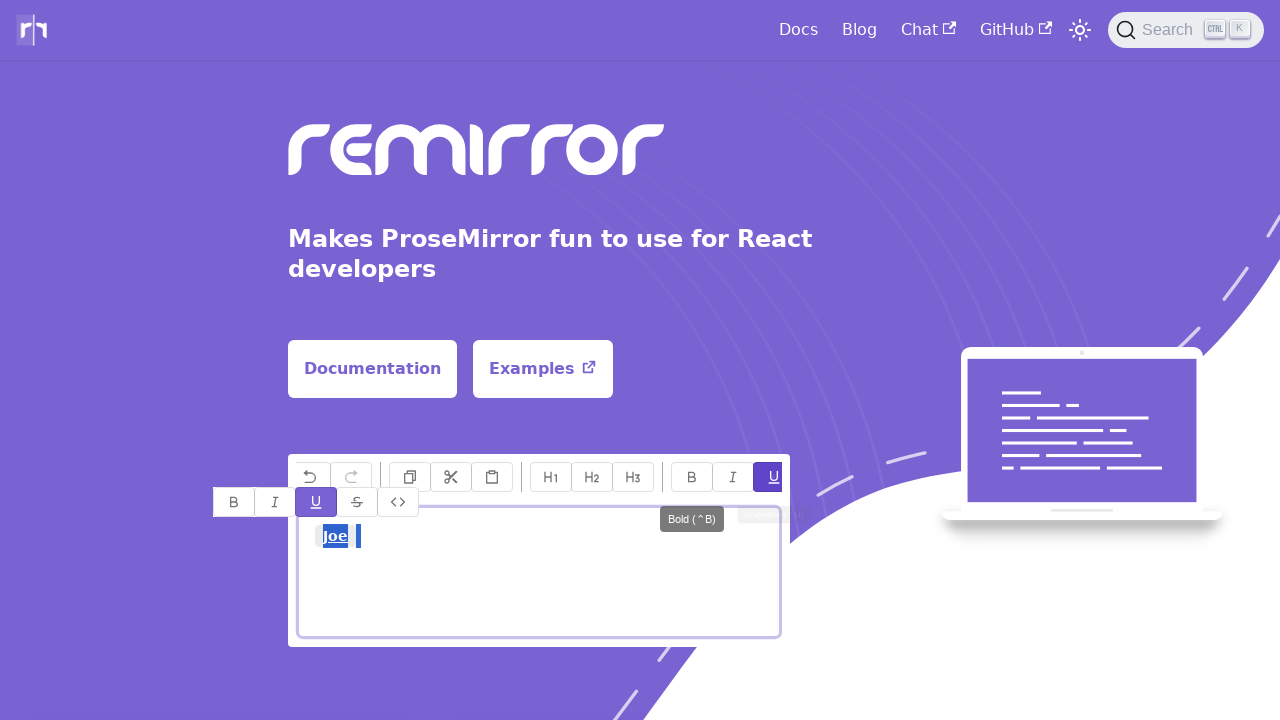

Clicked underline button to remove underline formatting at (774, 477) on [name='underline']
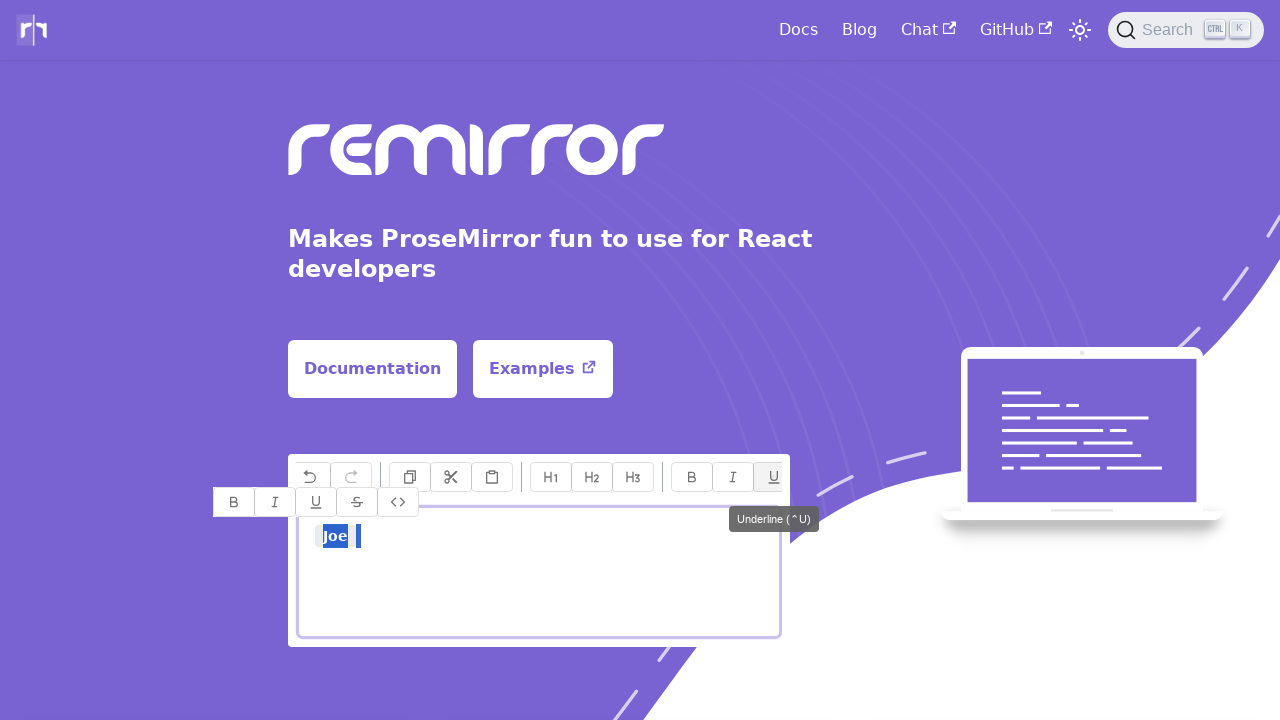

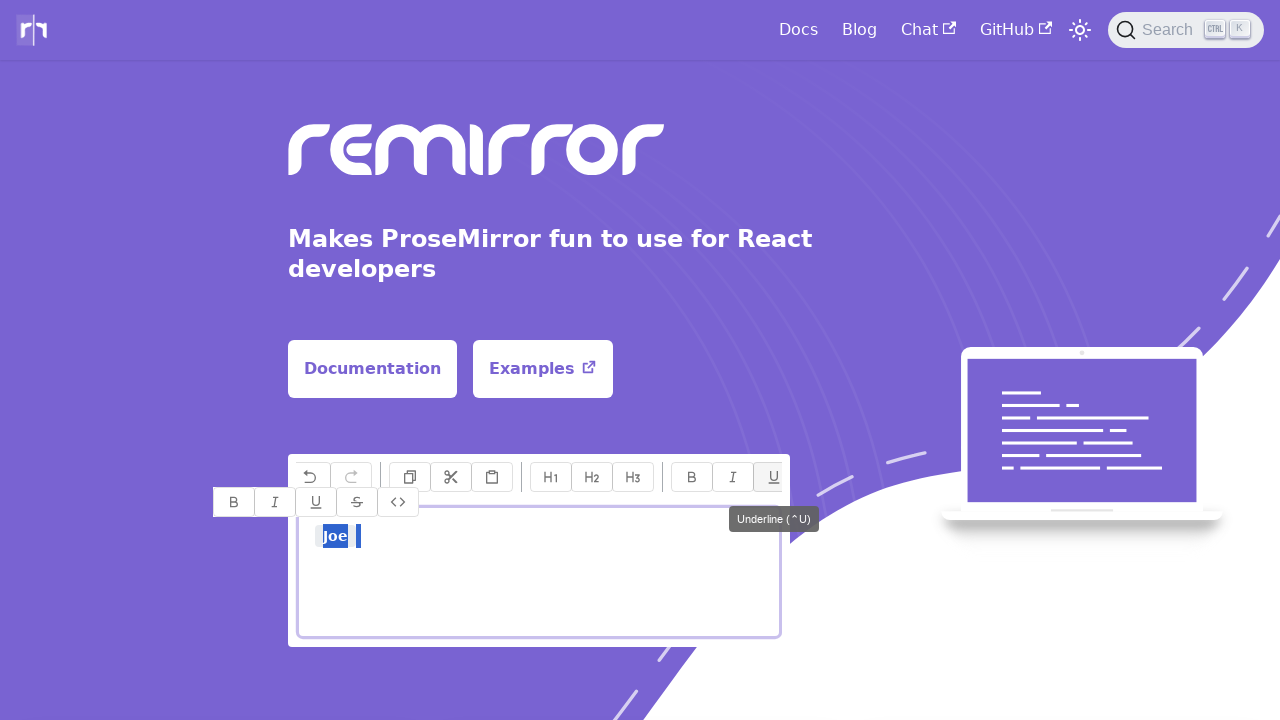